Tests submitting an application form with first name and email fields filled

Starting URL: https://demoqa.com/automation-practice-form

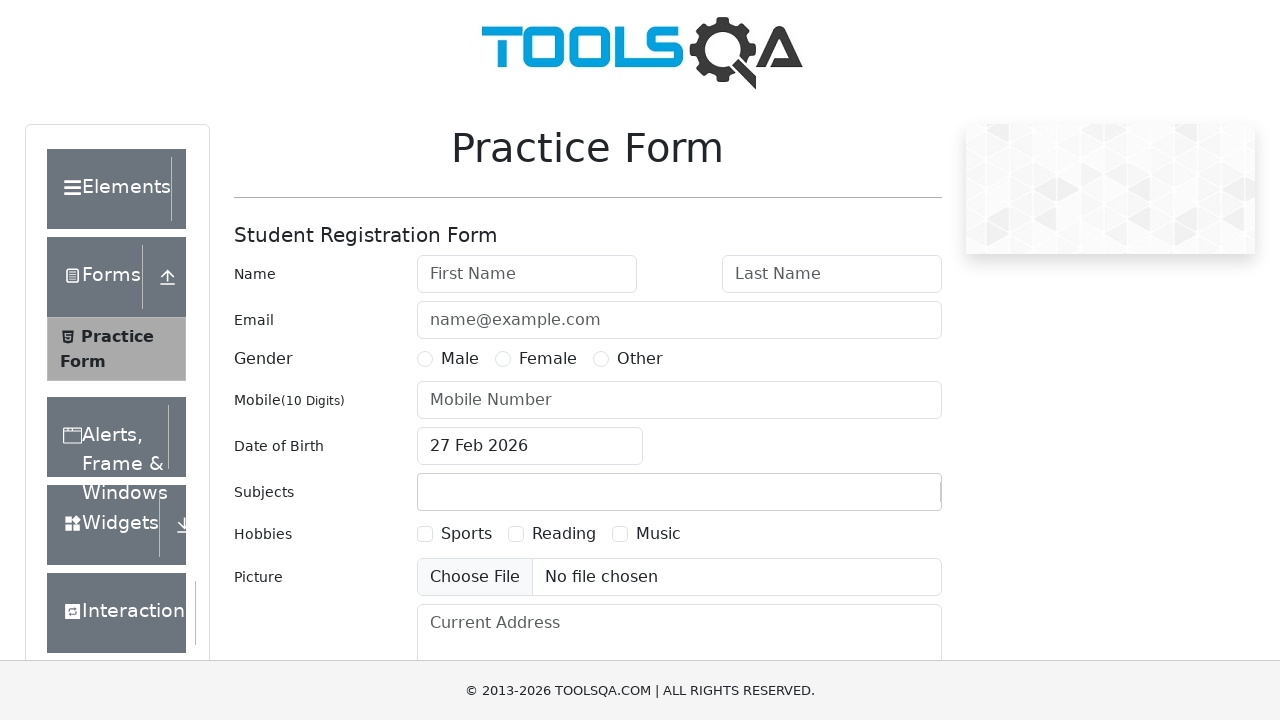

Filled first name field with 'John' on #firstName
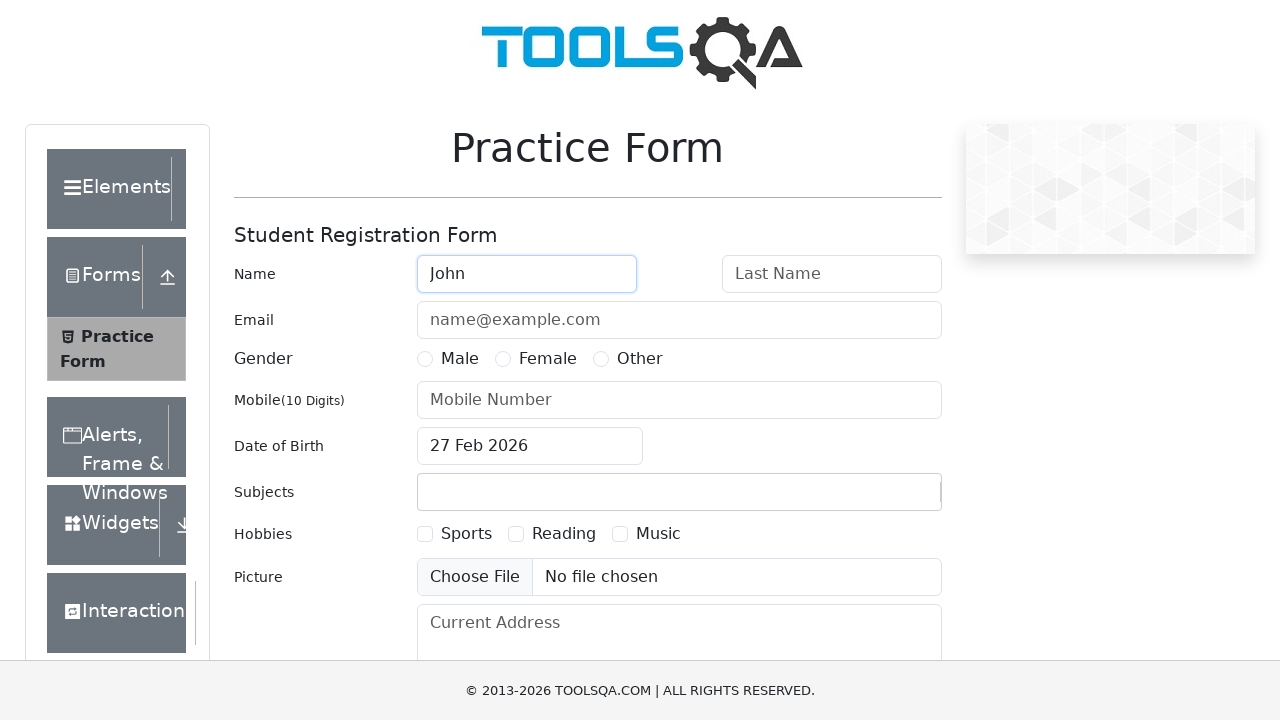

Filled email field with 'test@t.com' on #userEmail
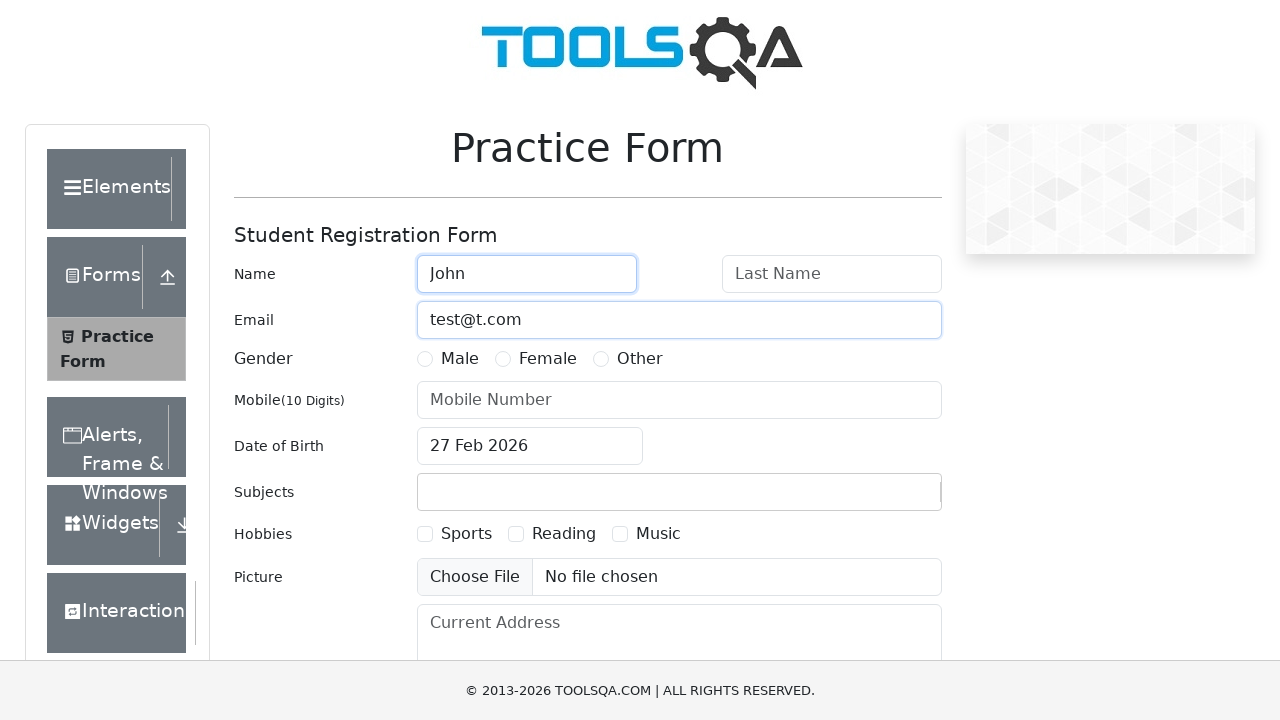

Clicked submit button using JavaScript to handle overlay issues
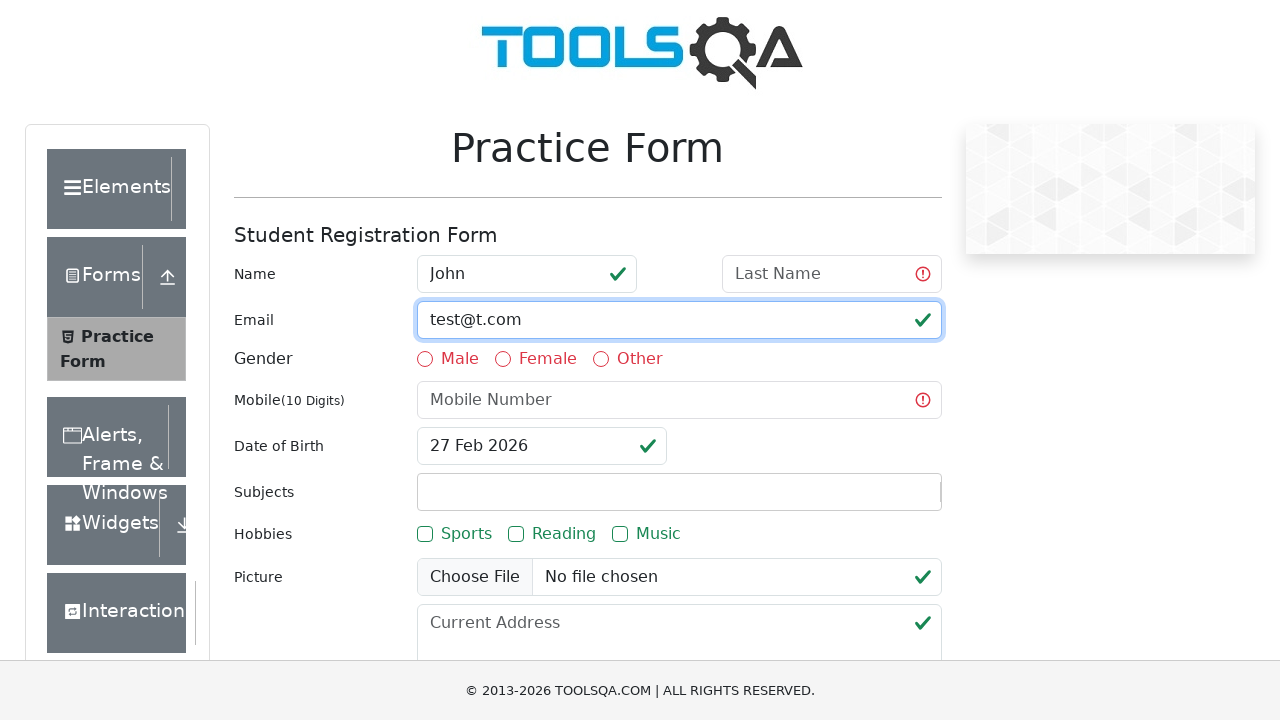

Waited 3 seconds for form submission to process
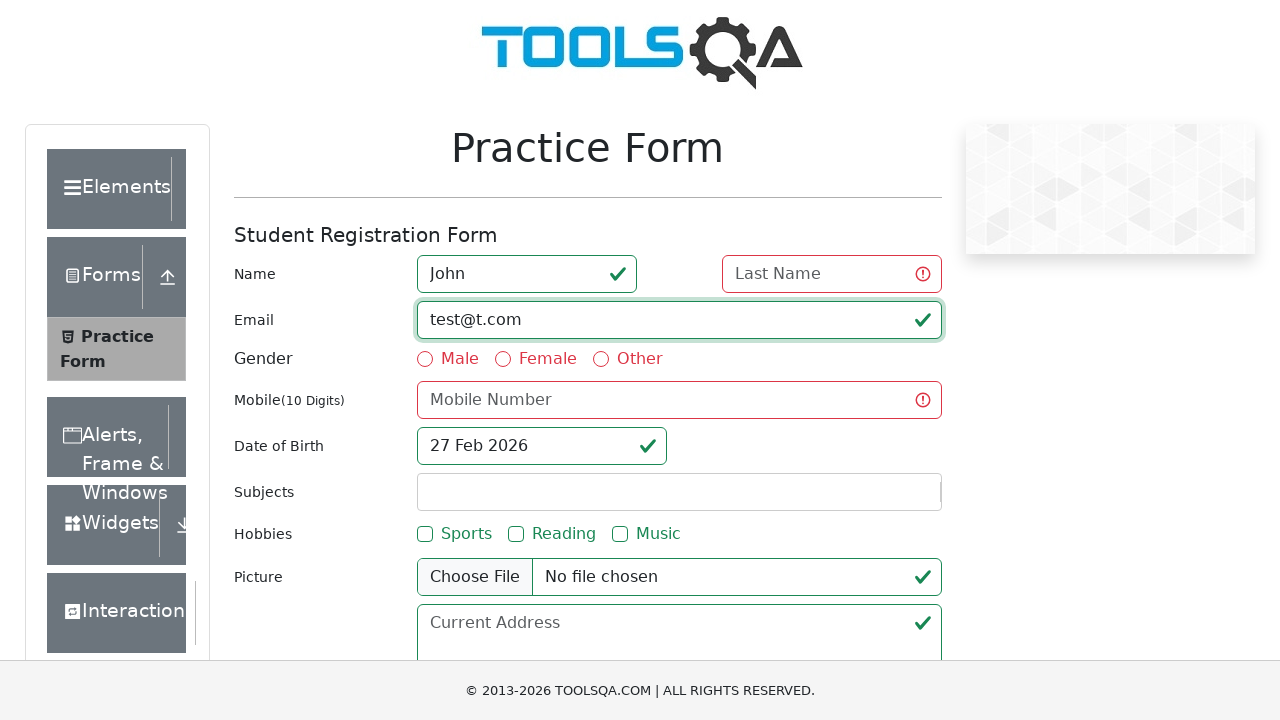

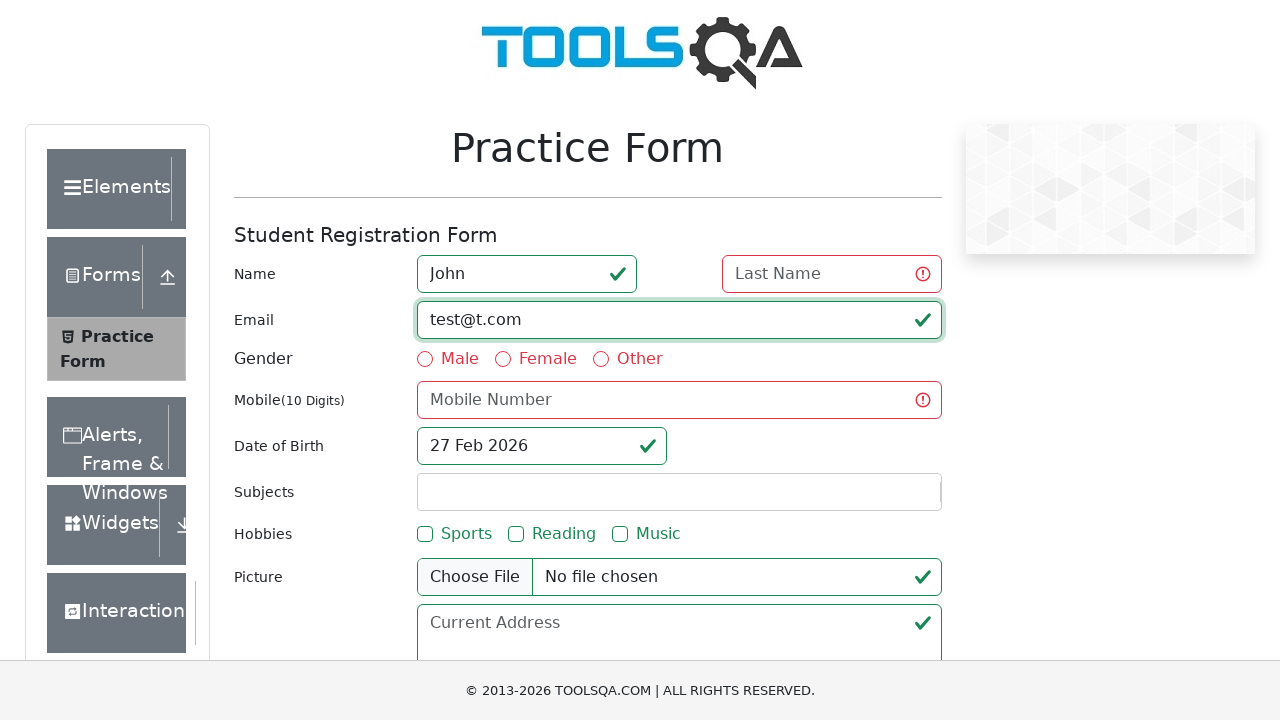